Tests negative signup scenario with invalid email format

Starting URL: https://selenium-blog.herokuapp.com/

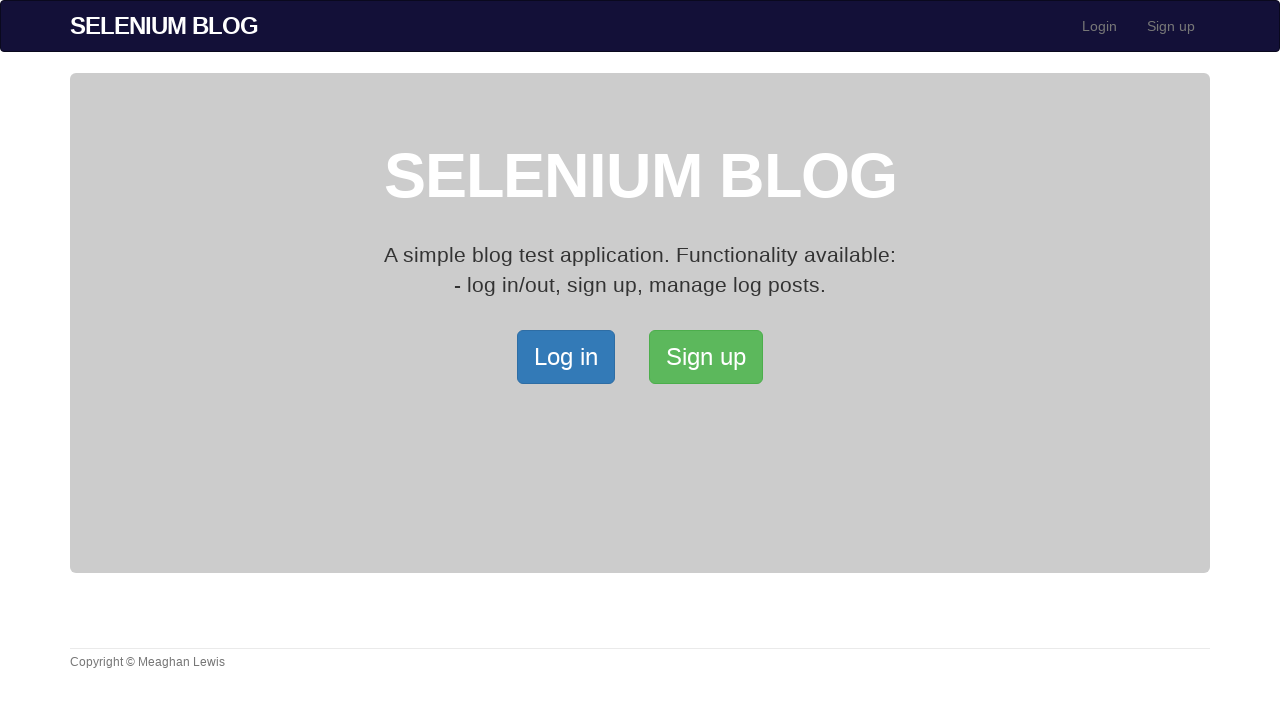

Clicked Signup button to open signup page at (706, 357) on xpath=/html/body/div[2]/div/a[2]
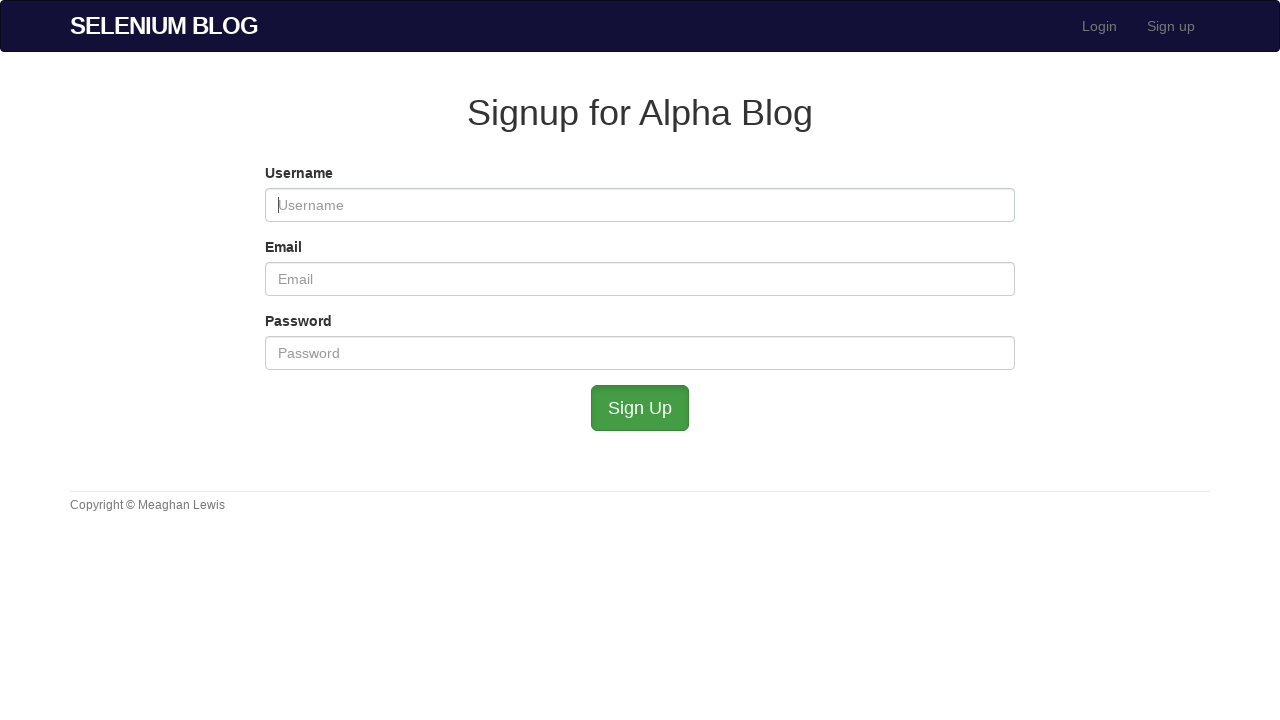

Filled username field with 'TestUser456' on #user_username
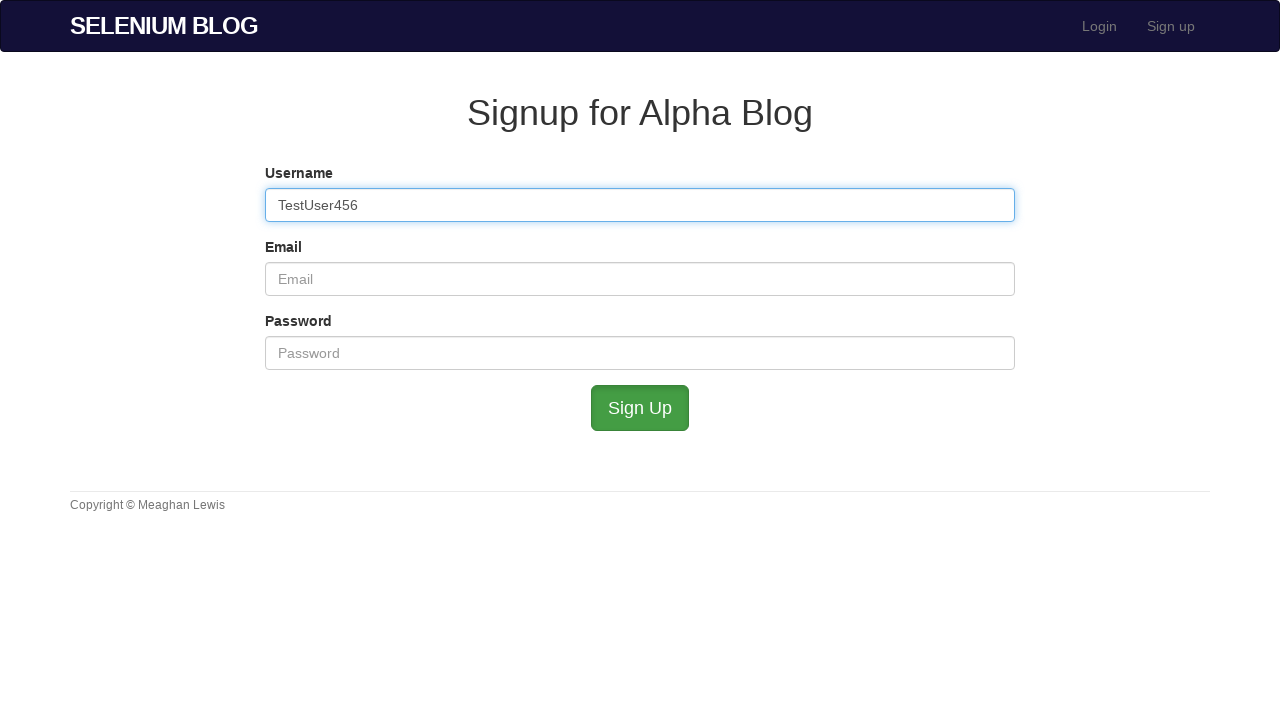

Filled email field with invalid format 'invaliduser@mailco' on #user_email
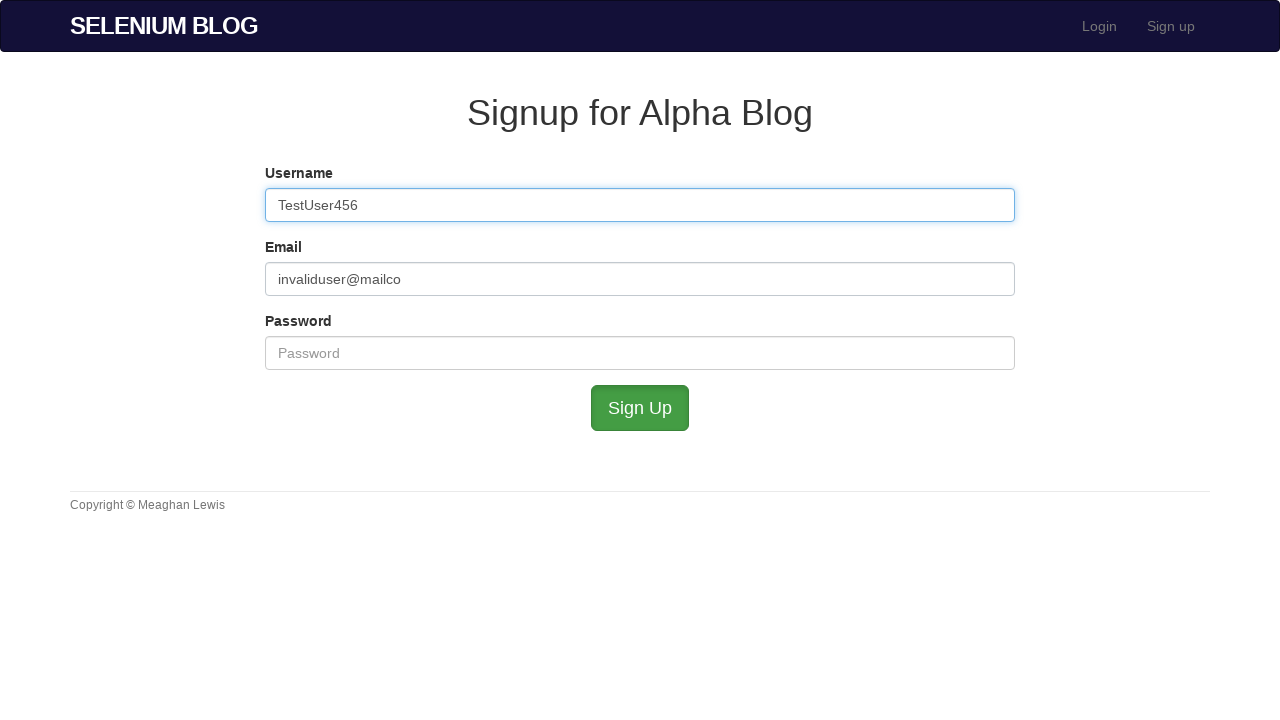

Filled password field with 'SecurePass789' on input[name='user[password]']
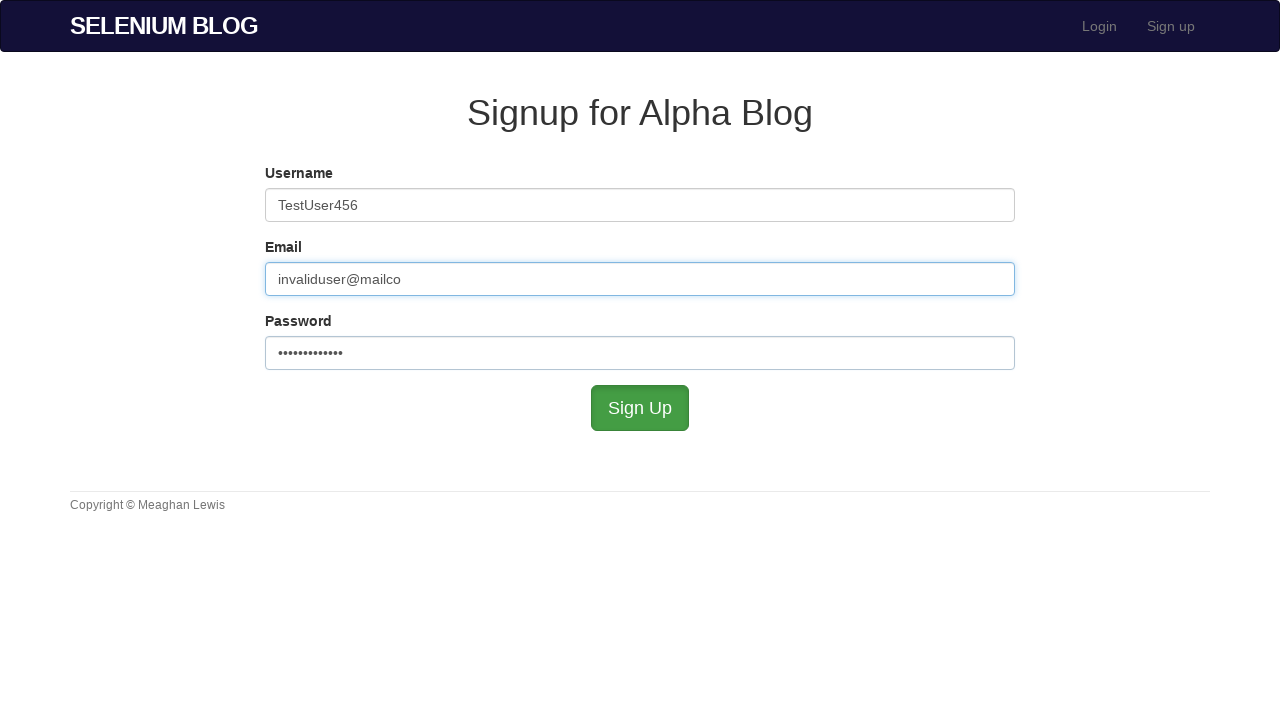

Clicked Sign Up button to submit signup form at (640, 408) on #submit
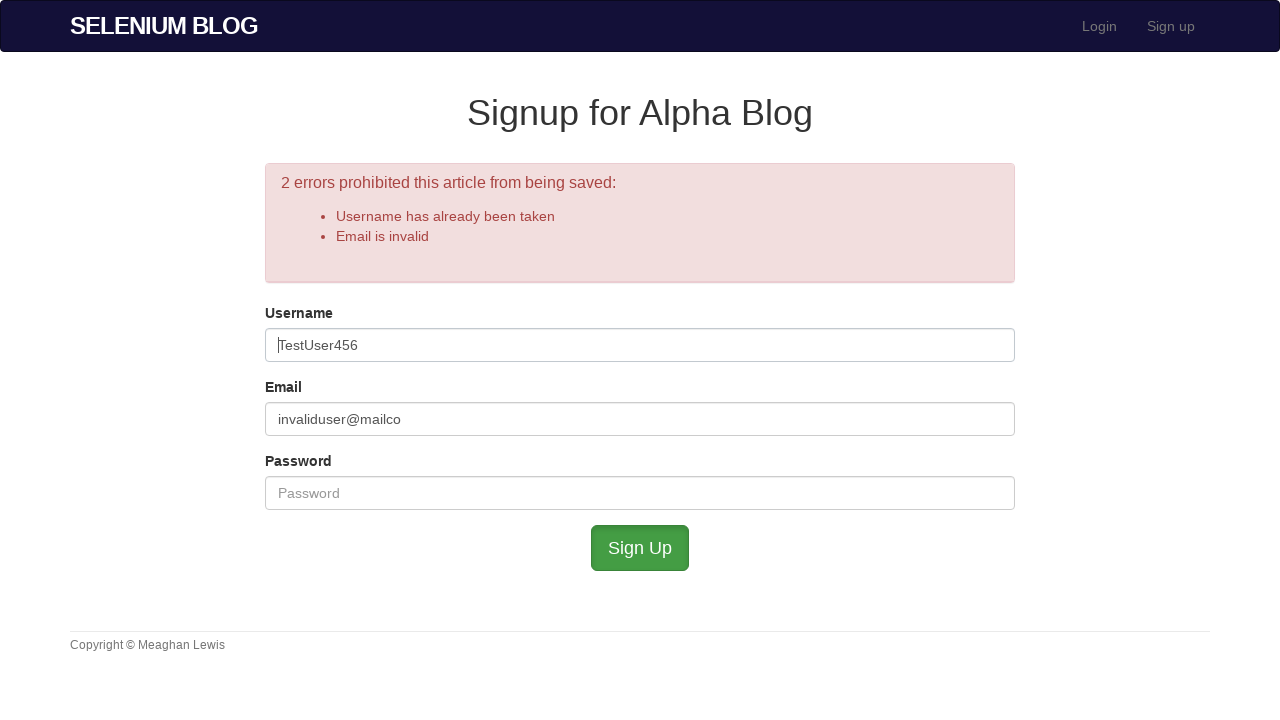

Waited 2000ms for response
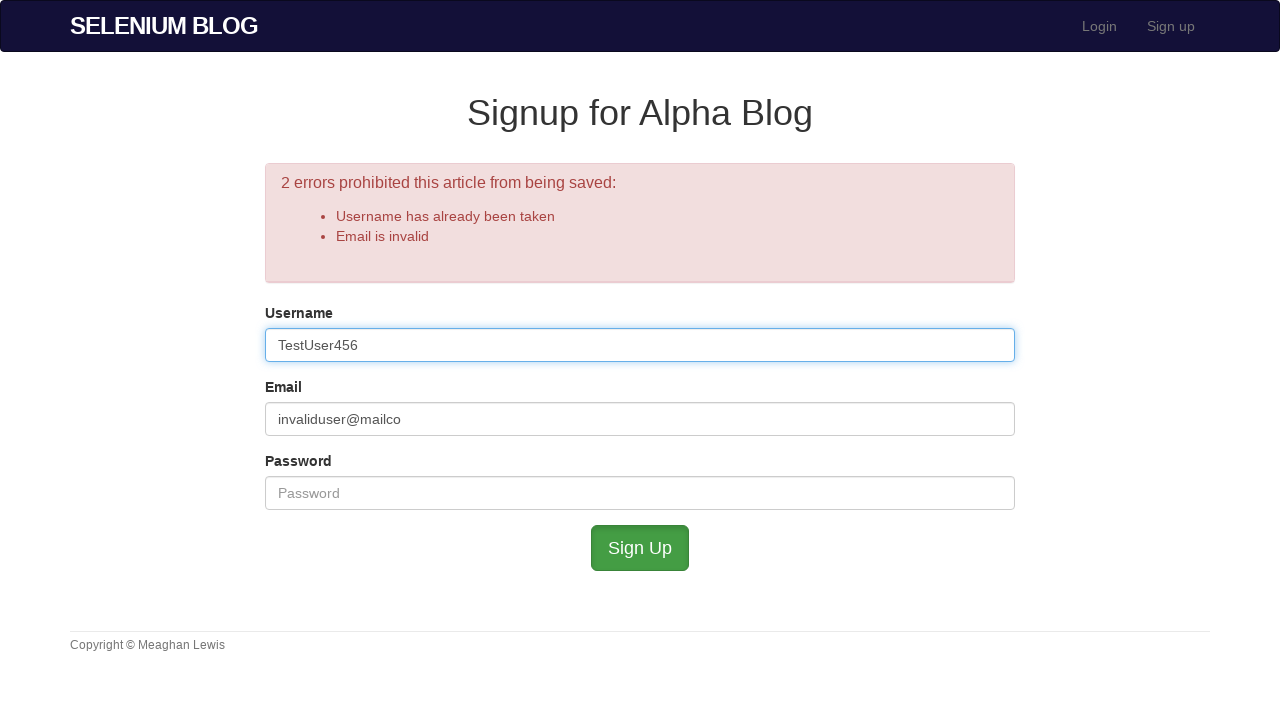

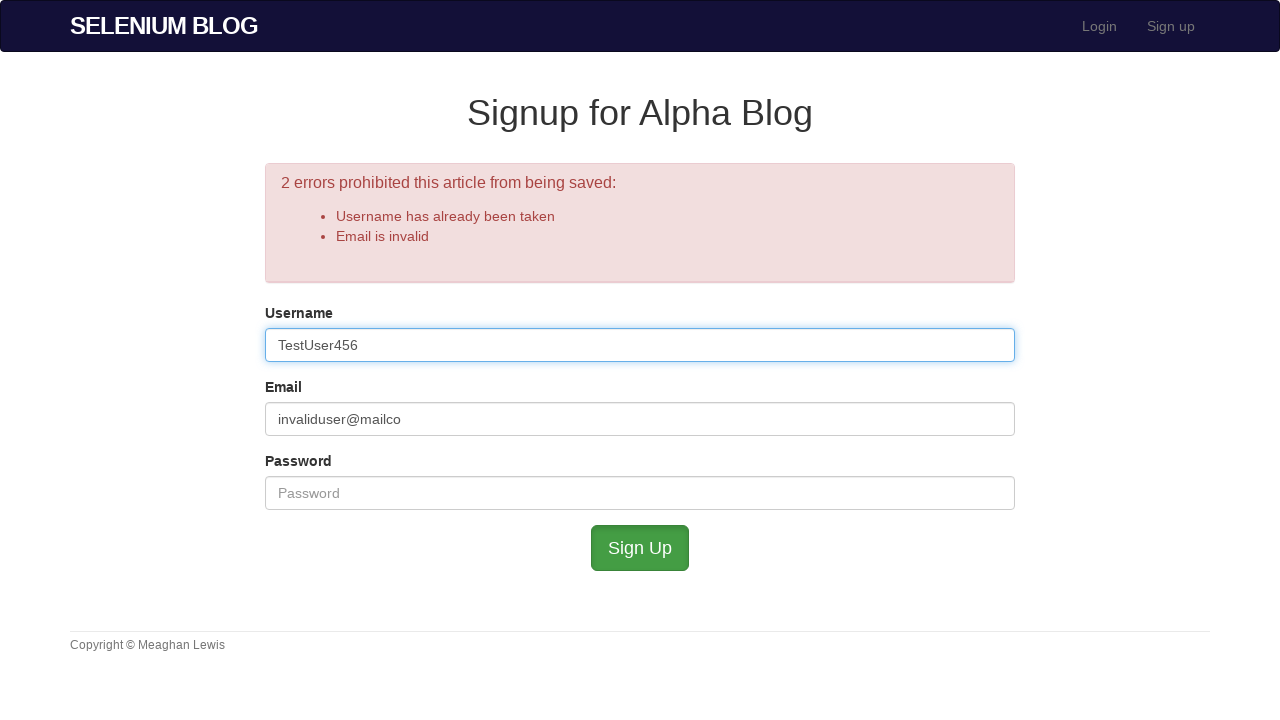